Navigates to Playwright homepage and clicks the "Get started" link, verifying the page title contains "Getting started"

Starting URL: https://playwright.dev/

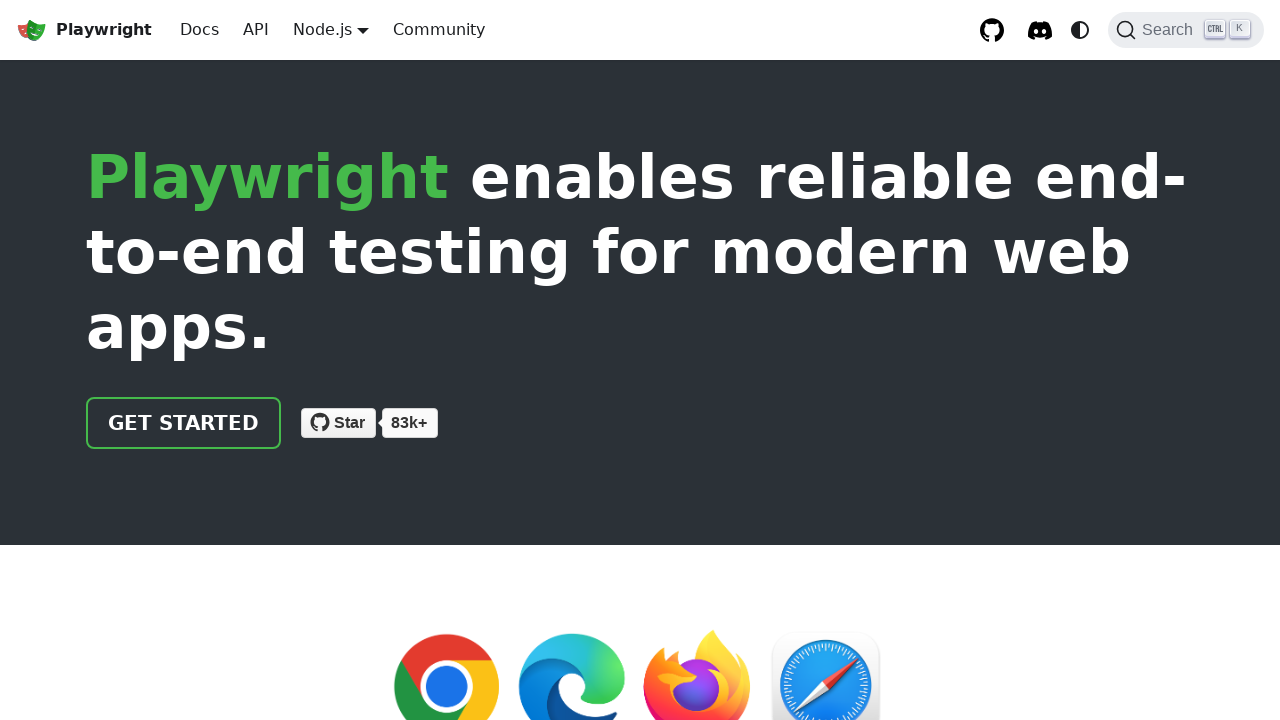

Clicked 'Get started' link on Playwright homepage at (184, 423) on text=Get started
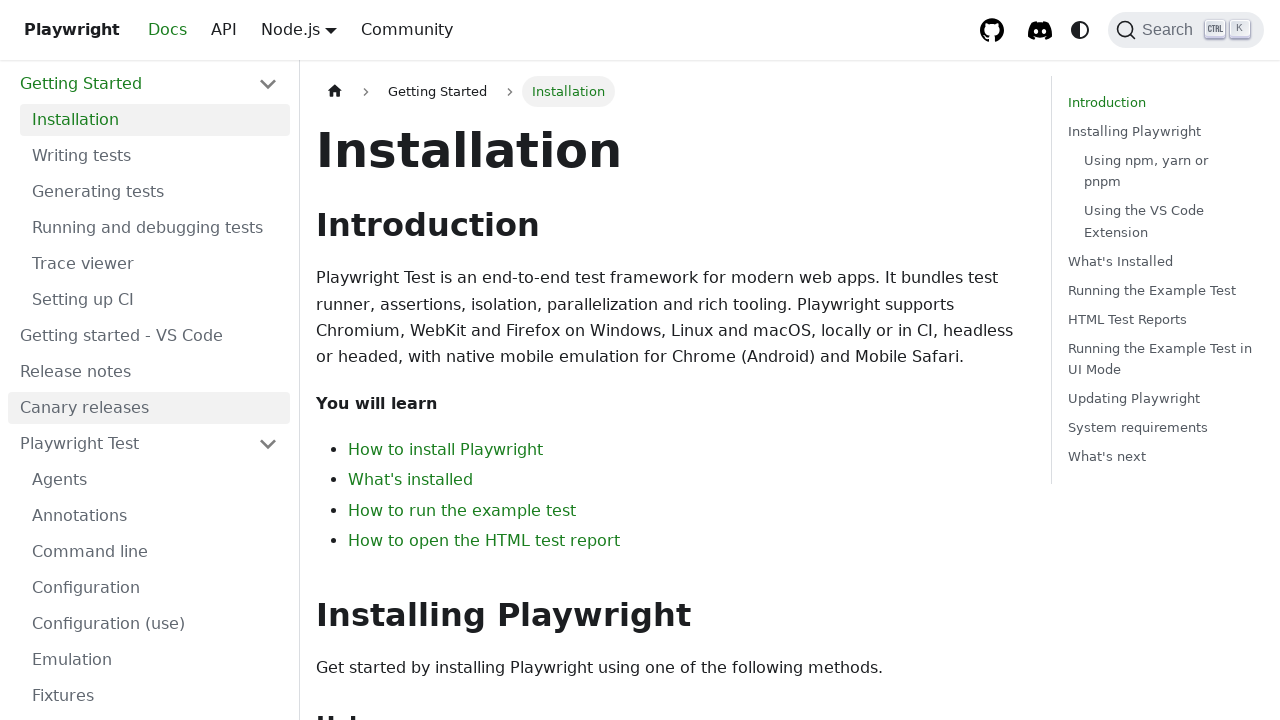

Waited for page to load (domcontentloaded)
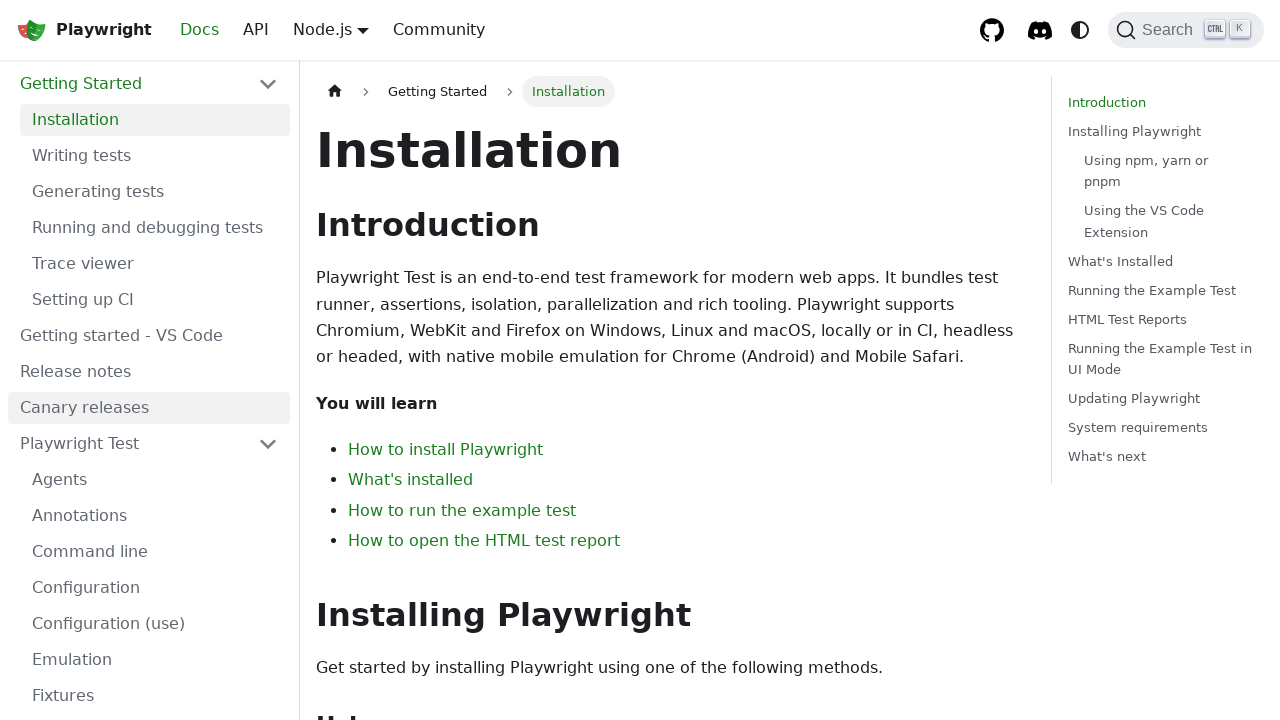

Verified page title contains 'Getting started' or 'Installation'
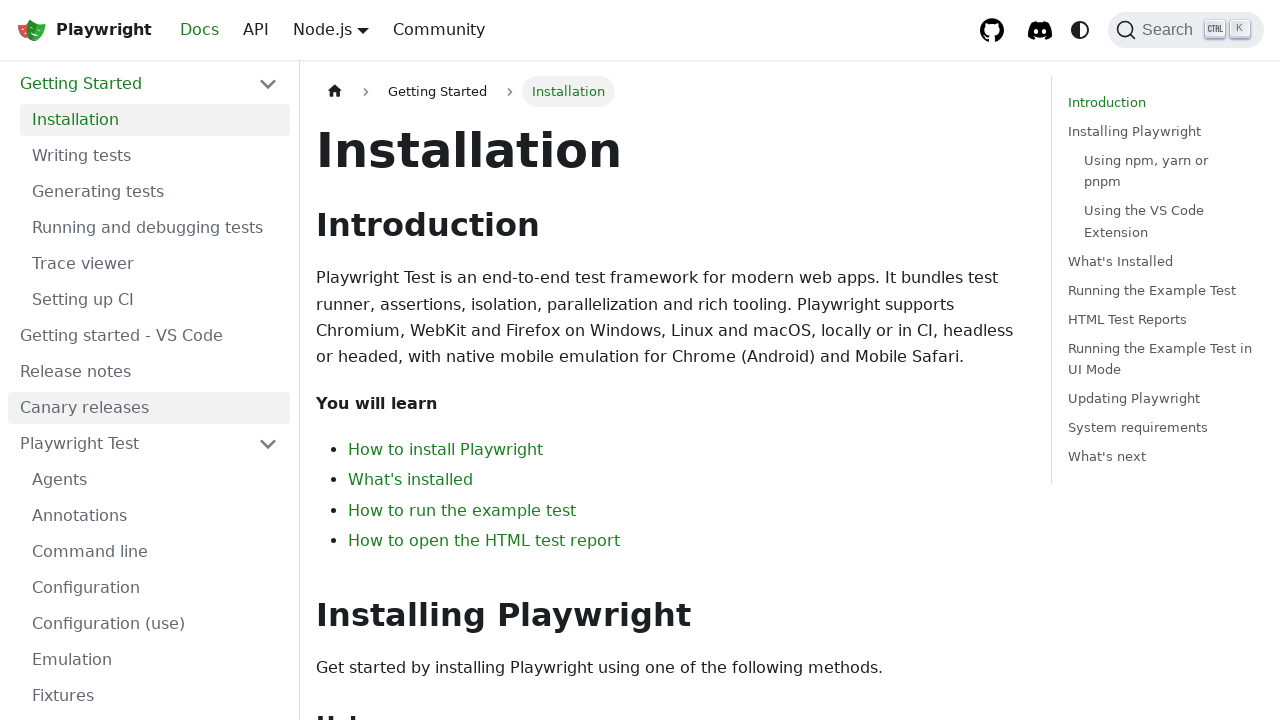

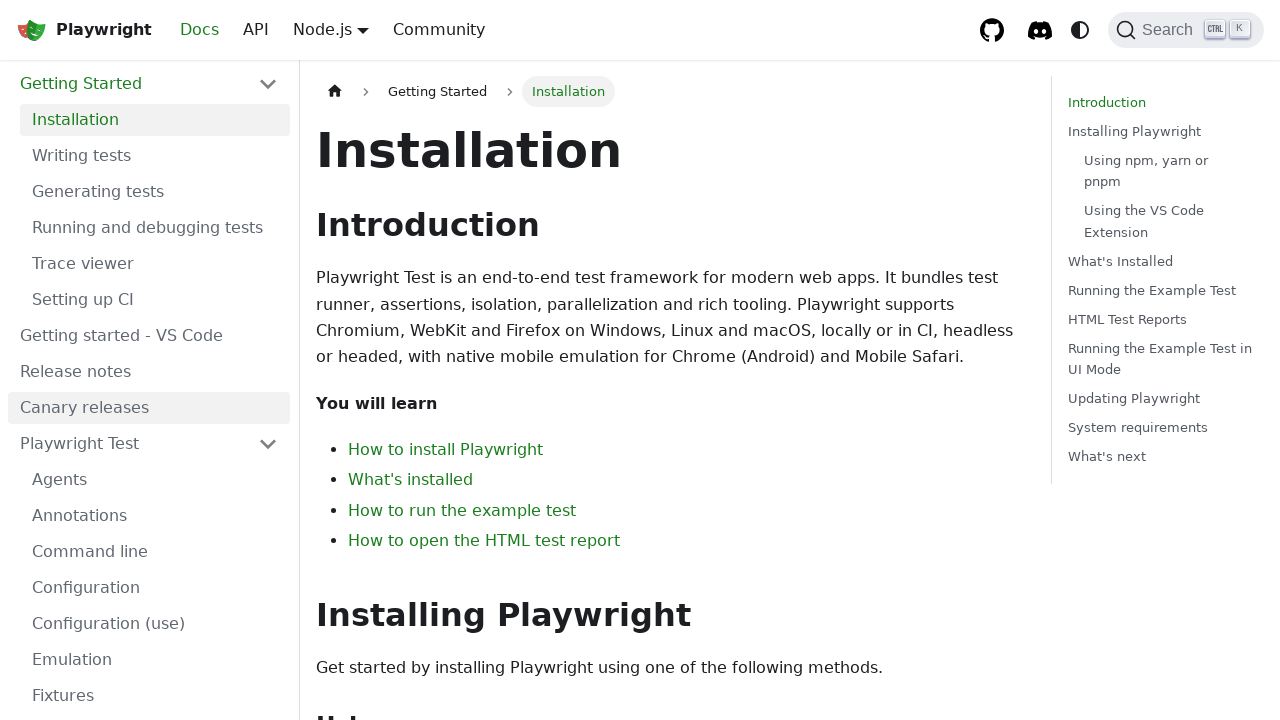